Tests opening multiple links from a footer column in new tabs and verifying page titles

Starting URL: http://qaclickacademy.com/practice.php

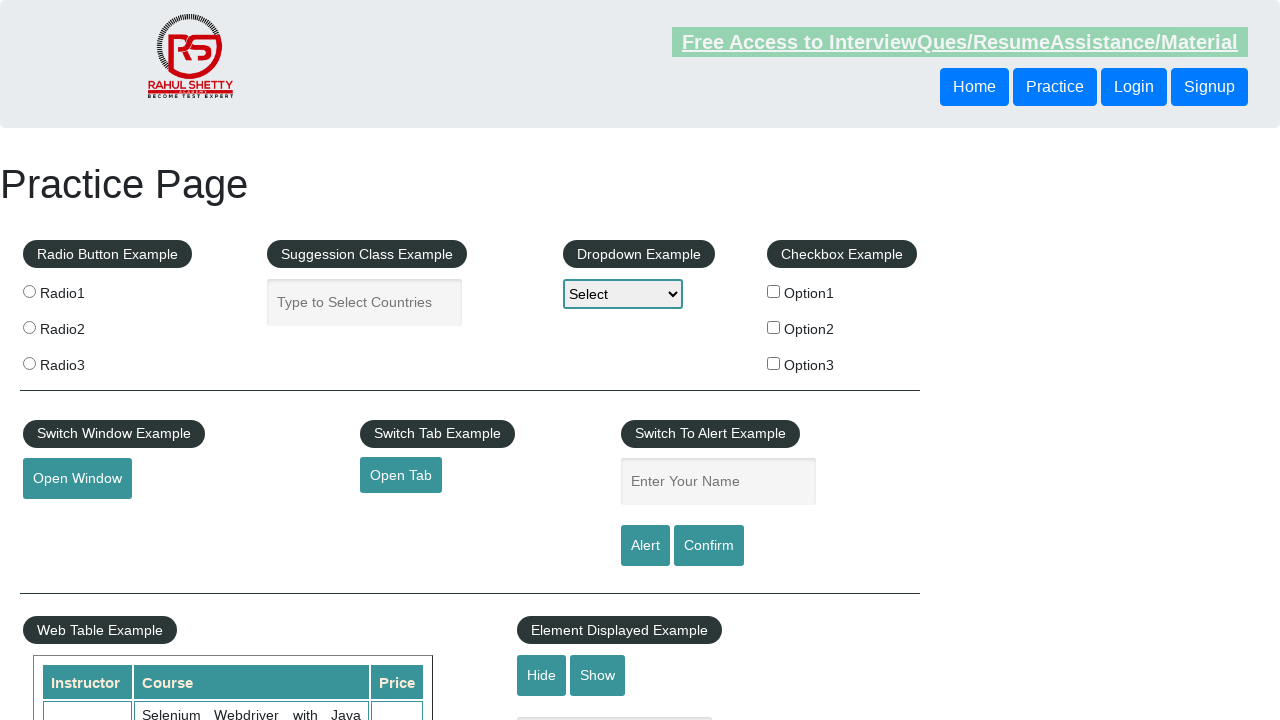

Initial page loaded at http://qaclickacademy.com/practice.php
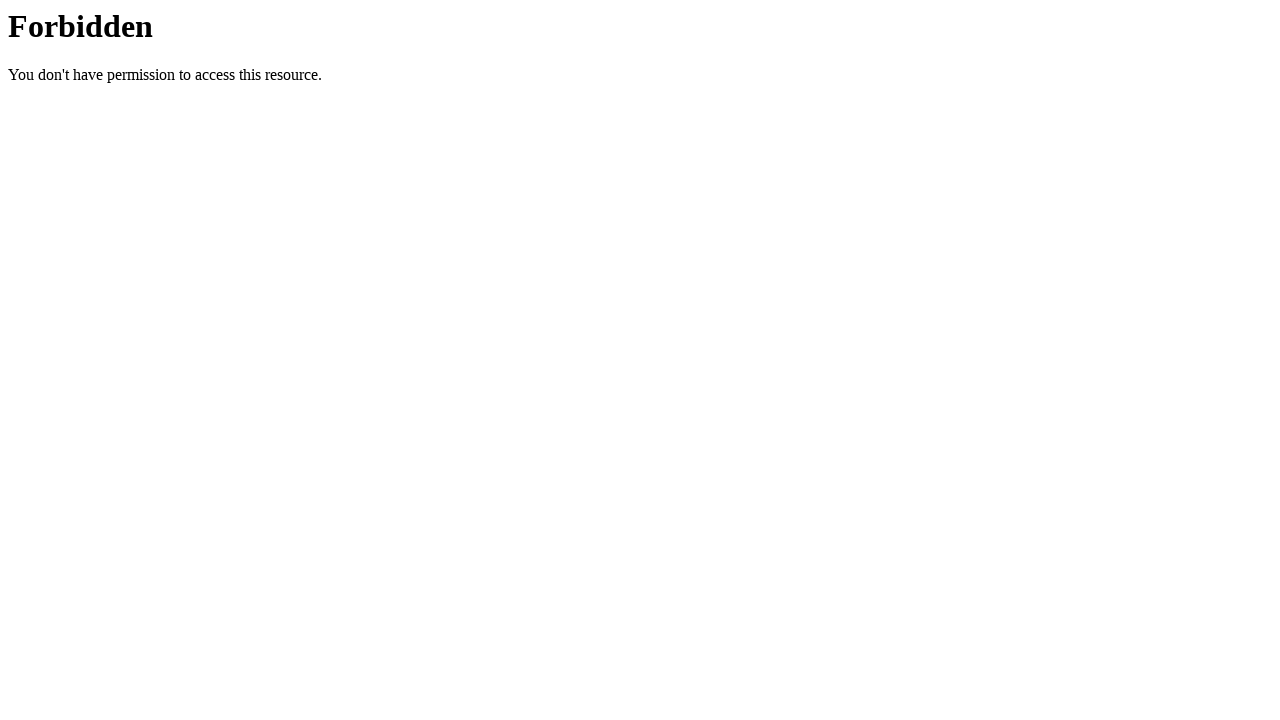

Counted total links on page: 27
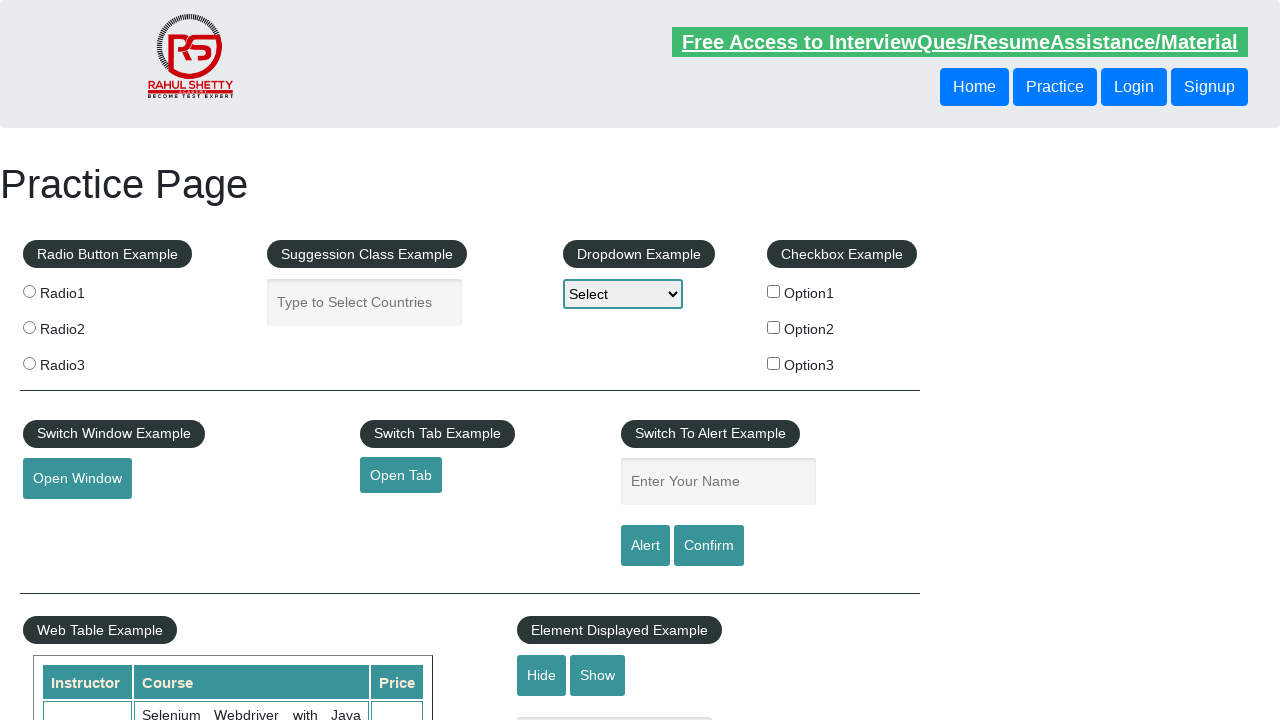

Located footer section (#gf-BIG)
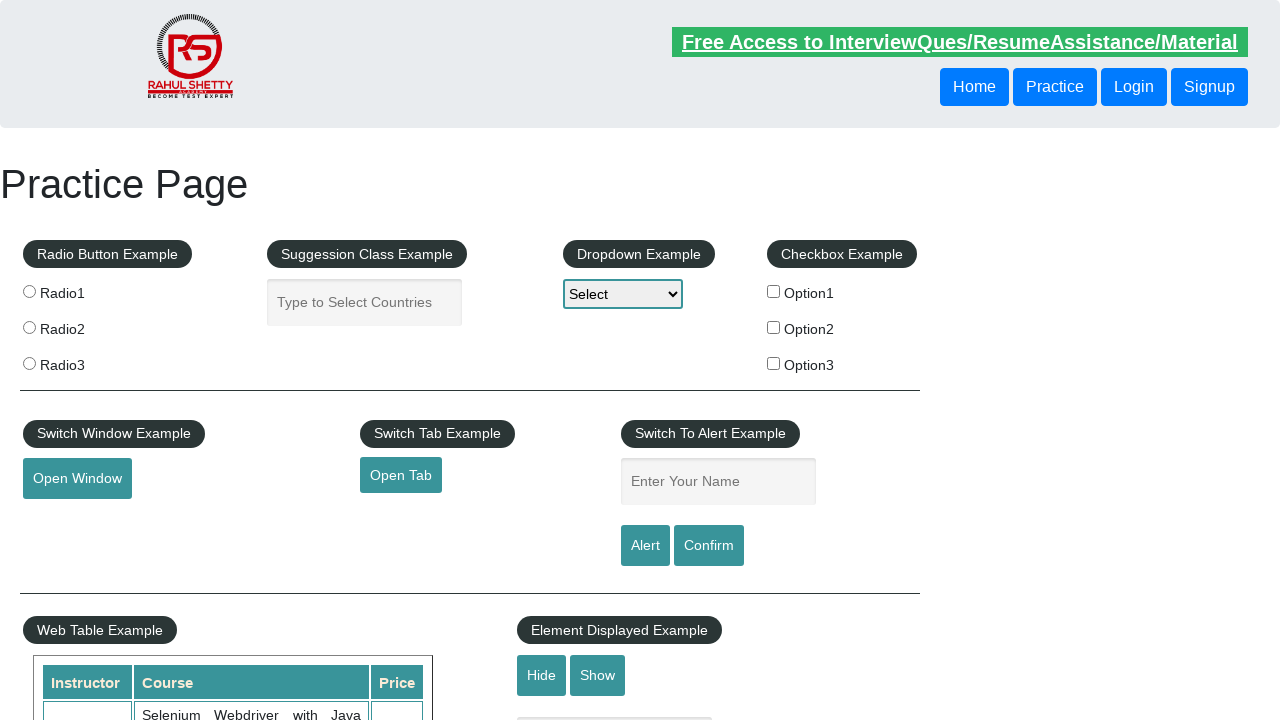

Counted footer links: 20
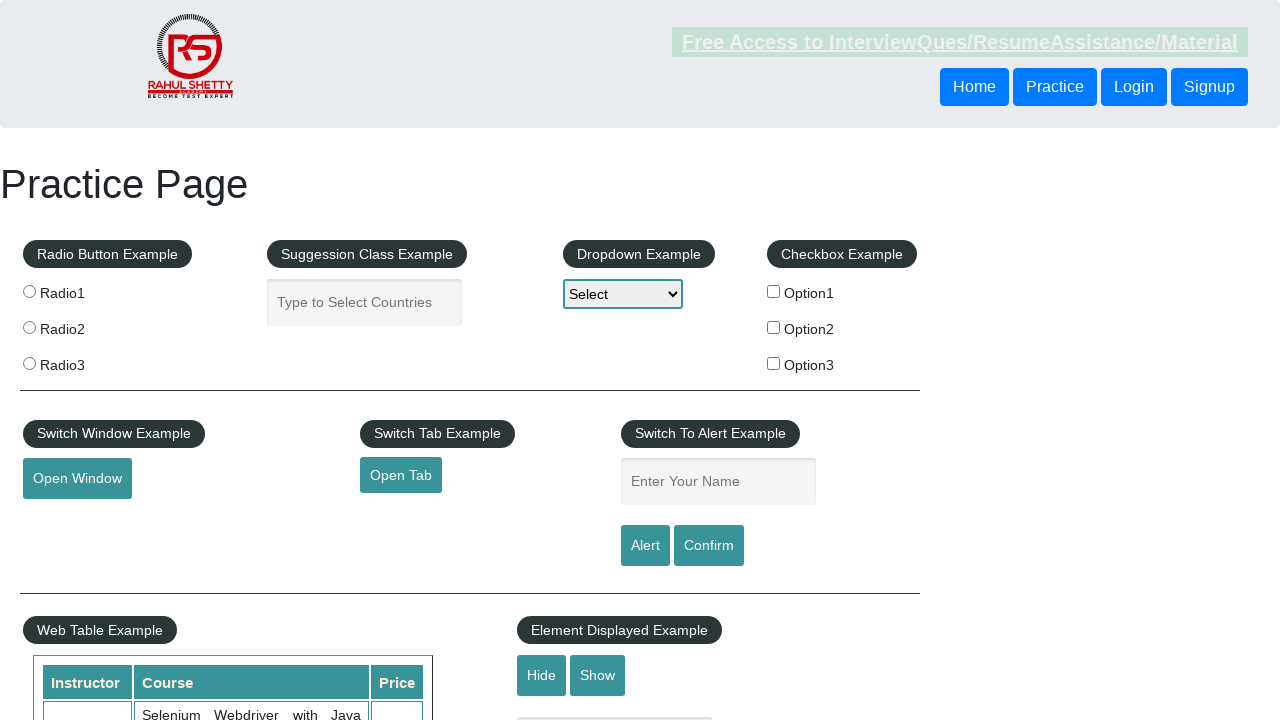

Located first column in footer
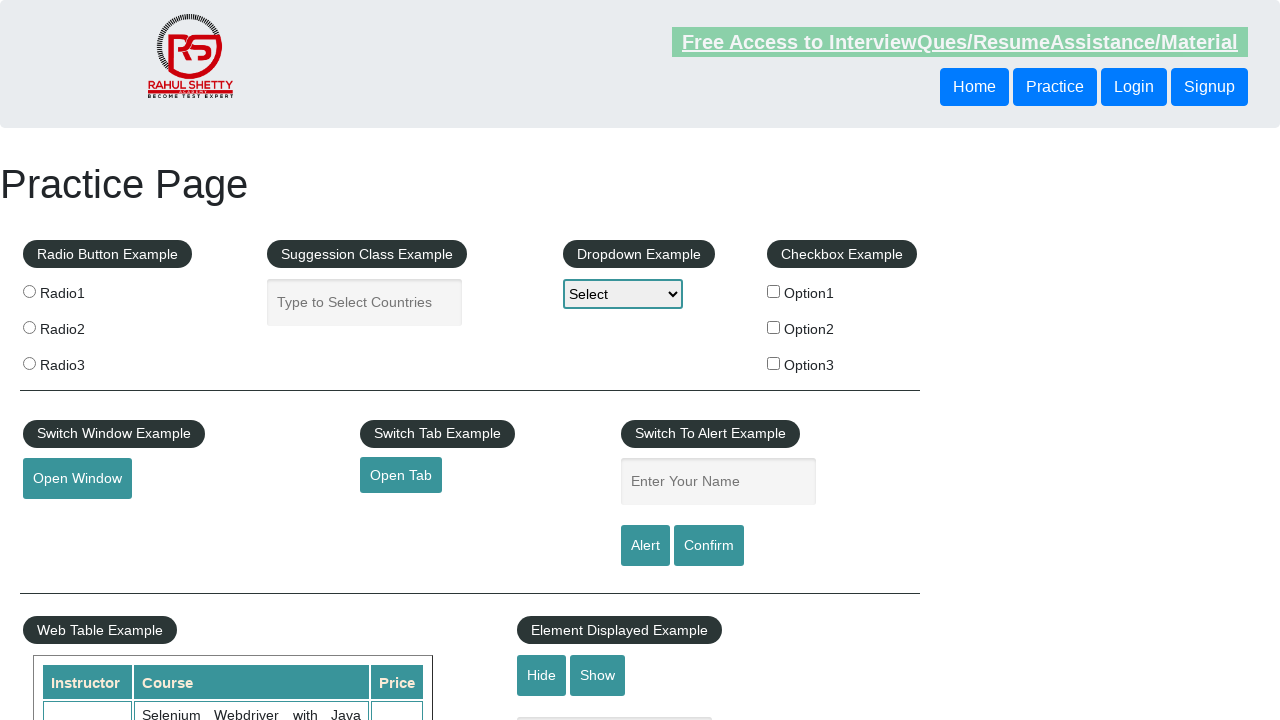

Counted links in first column: 5
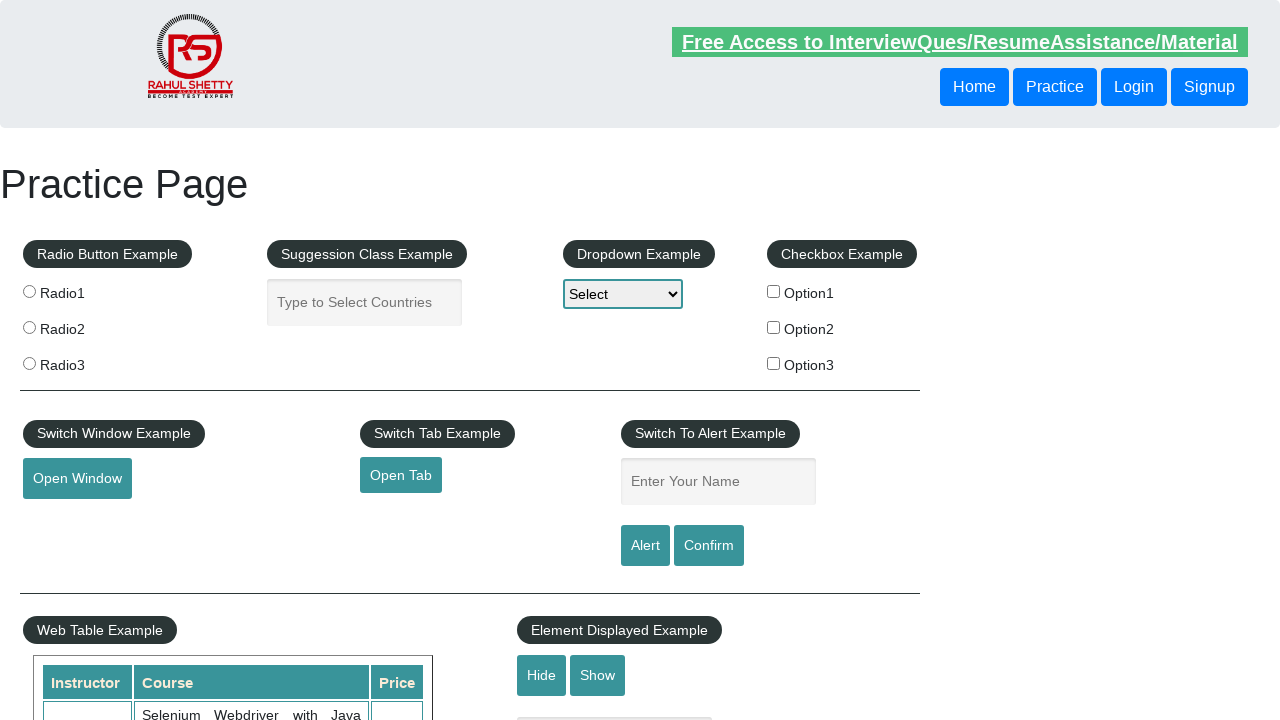

Opened link 1 from first column in new tab using Ctrl+Click at (68, 520) on #gf-BIG >> xpath=//table/tbody/tr/td[1]/ul >> a >> nth=1
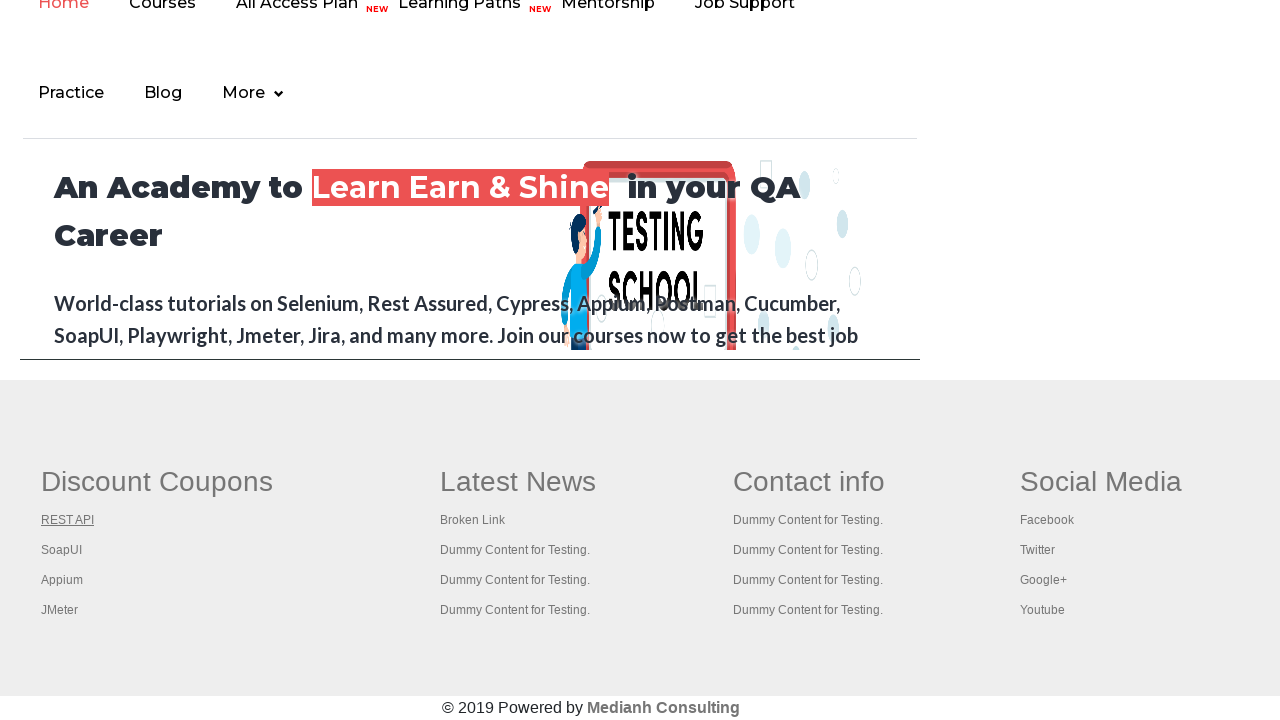

Opened link 2 from first column in new tab using Ctrl+Click at (62, 550) on #gf-BIG >> xpath=//table/tbody/tr/td[1]/ul >> a >> nth=2
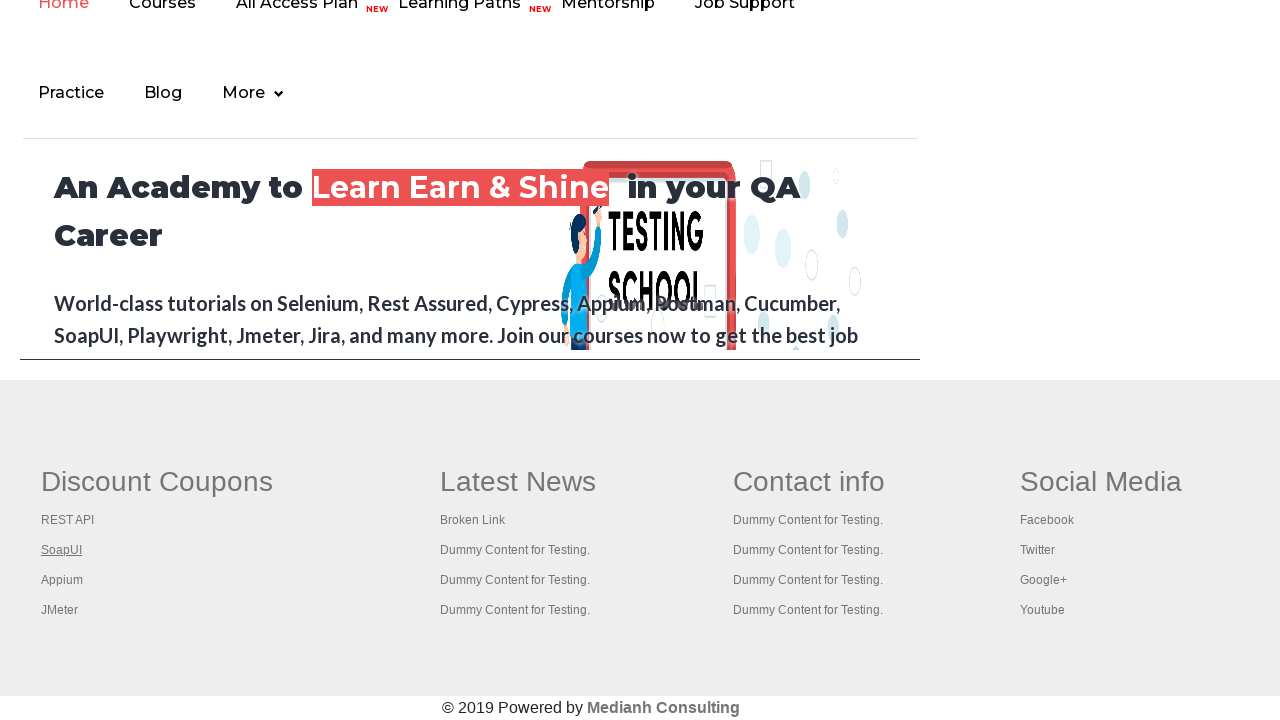

Opened link 3 from first column in new tab using Ctrl+Click at (62, 580) on #gf-BIG >> xpath=//table/tbody/tr/td[1]/ul >> a >> nth=3
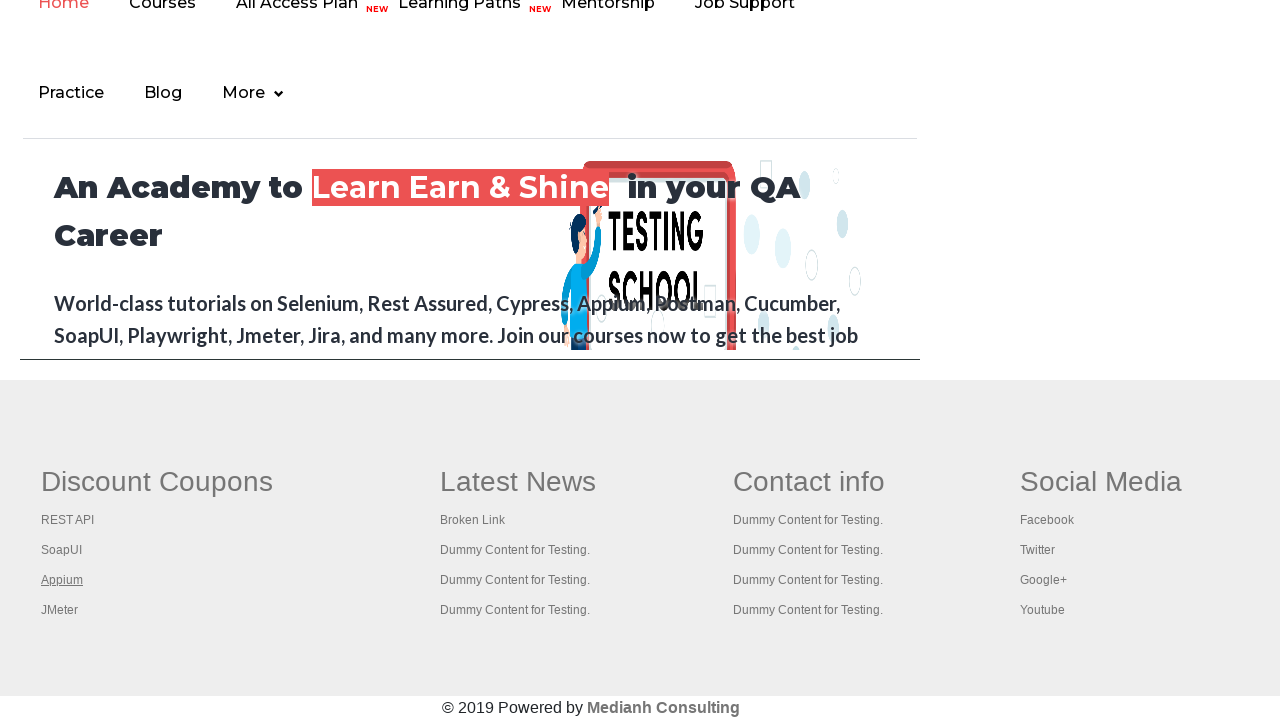

Opened link 4 from first column in new tab using Ctrl+Click at (60, 610) on #gf-BIG >> xpath=//table/tbody/tr/td[1]/ul >> a >> nth=4
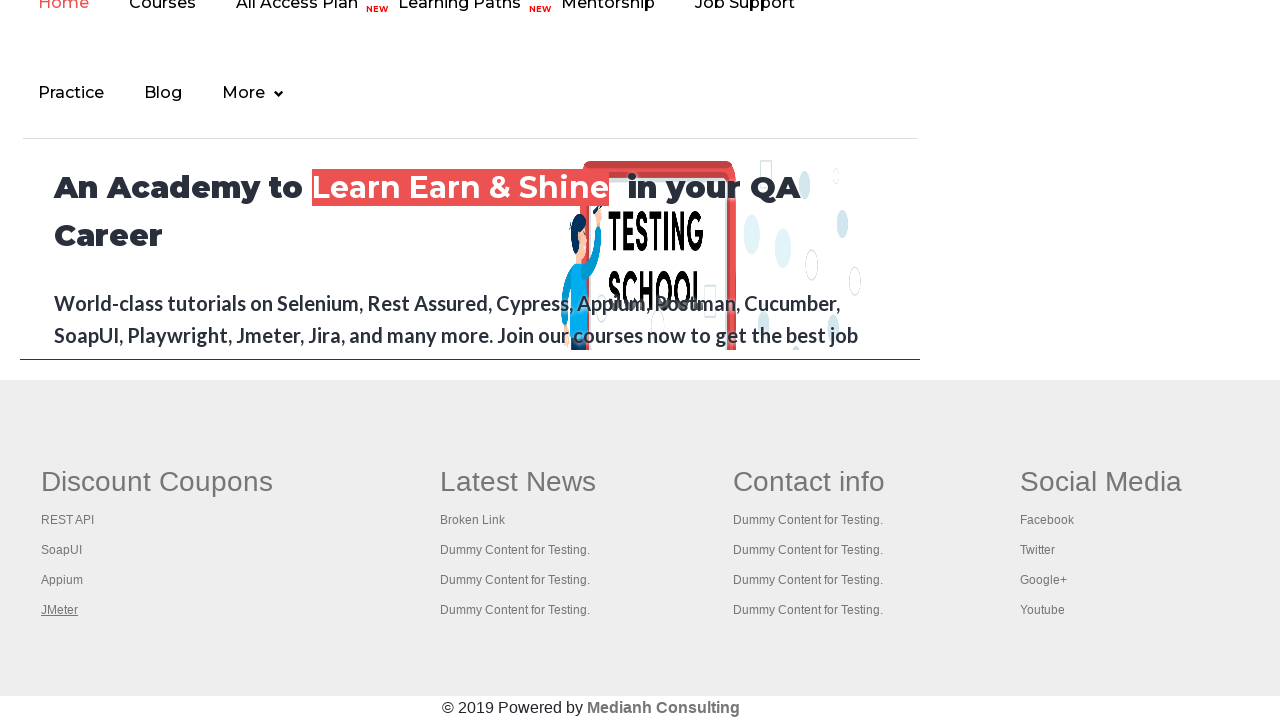

Retrieved all open pages/tabs: 5 tabs total
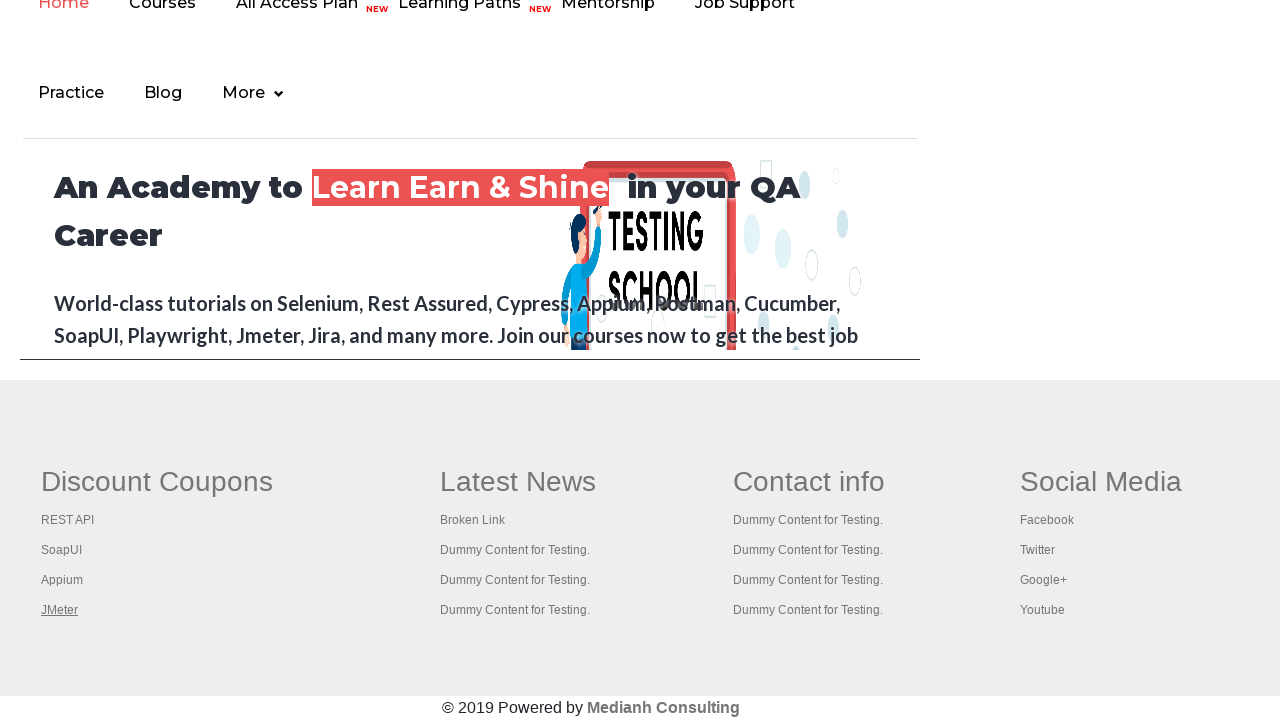

Brought tab to front
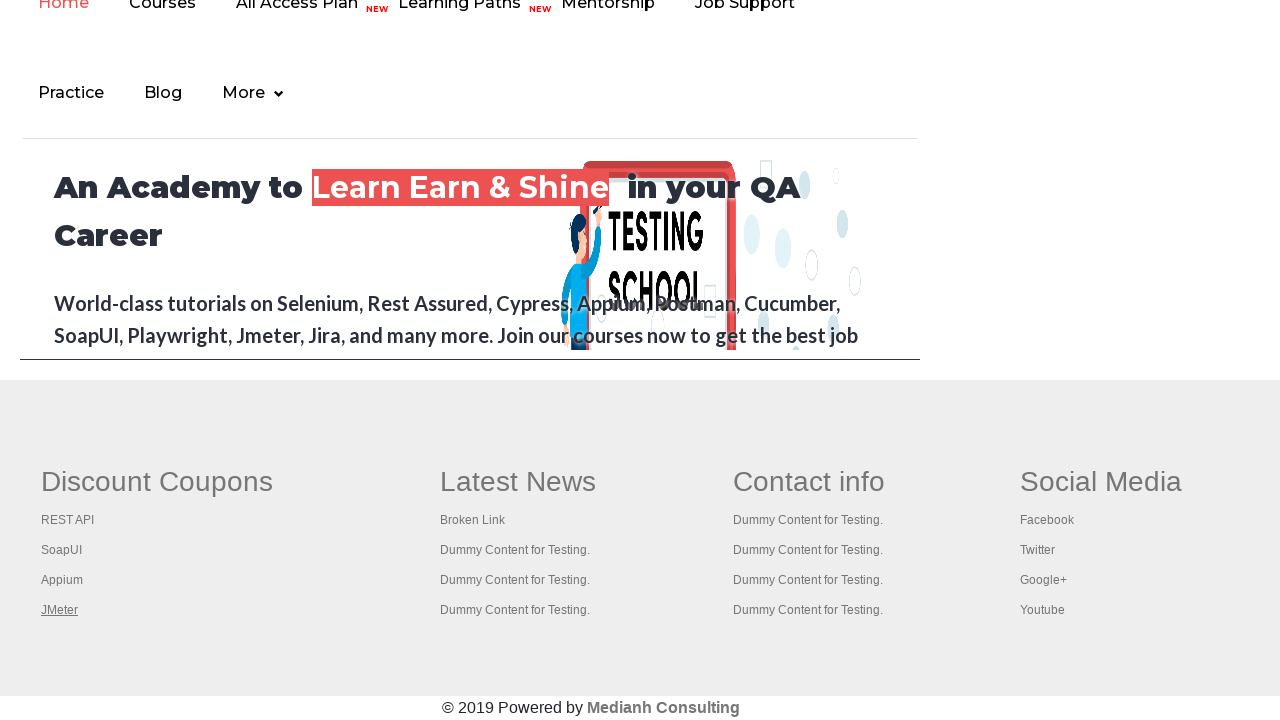

Retrieved page title: 'Practice Page'
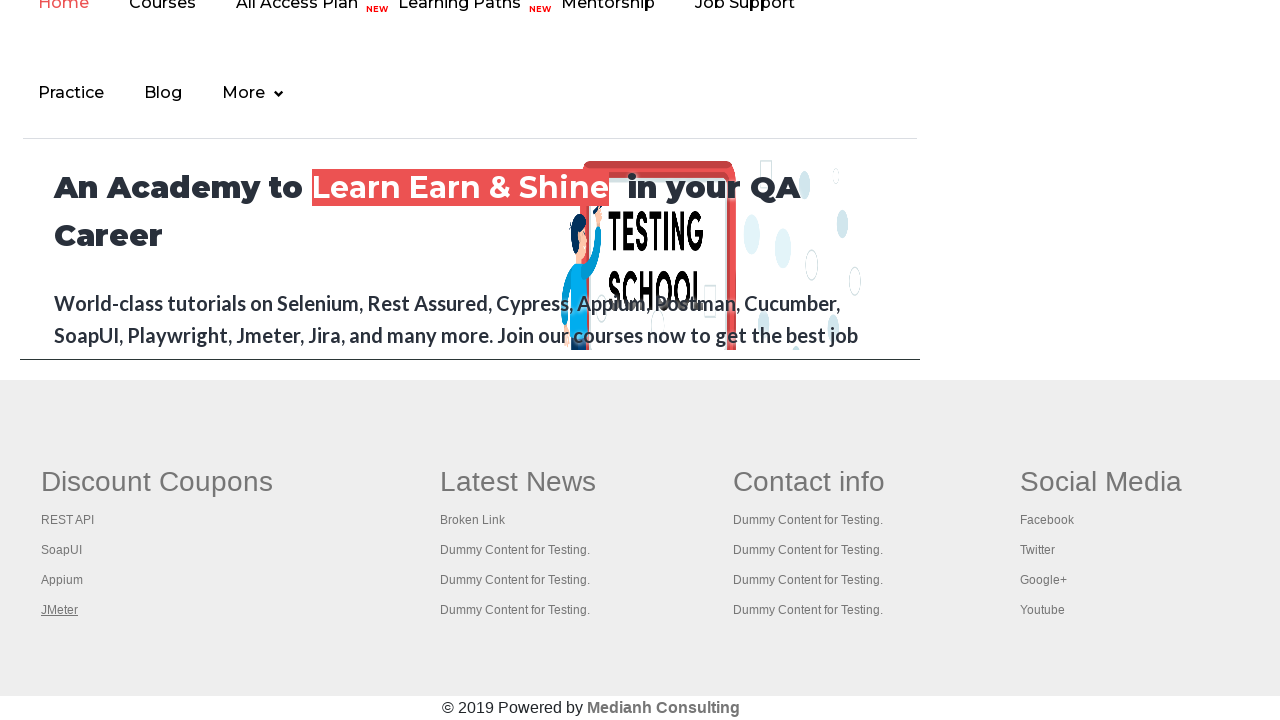

Brought tab to front
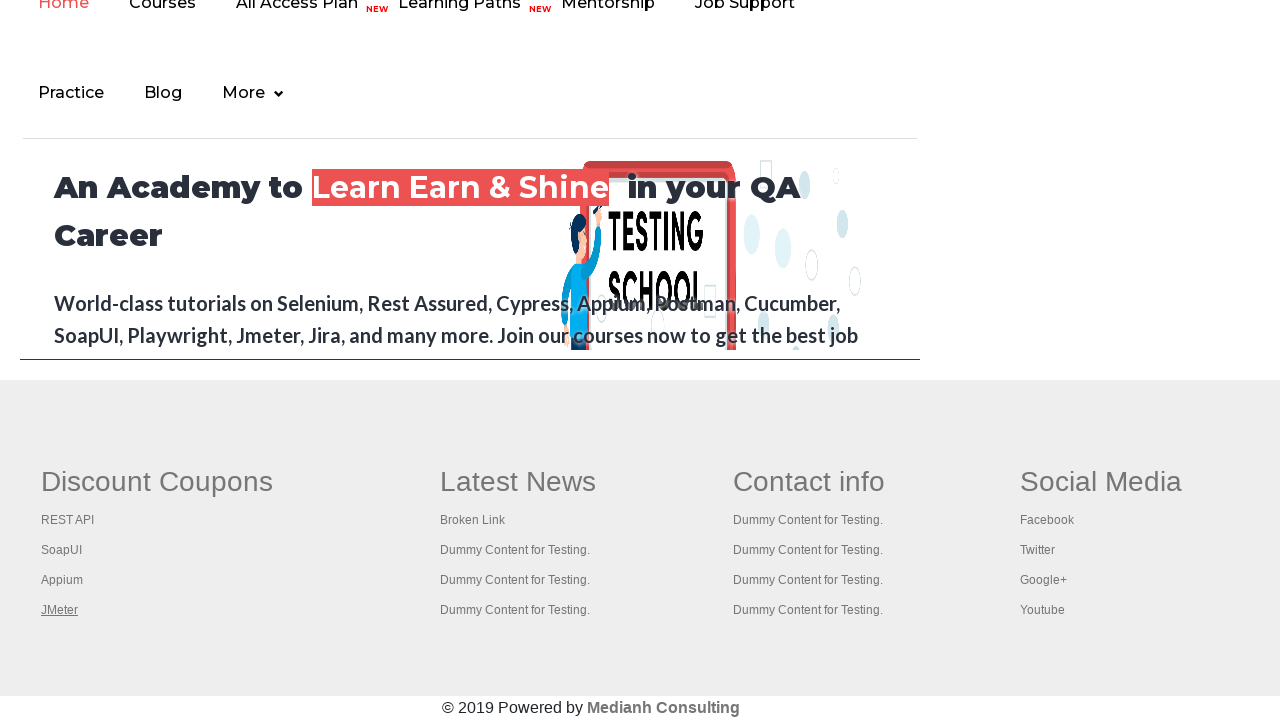

Retrieved page title: 'REST API Tutorial'
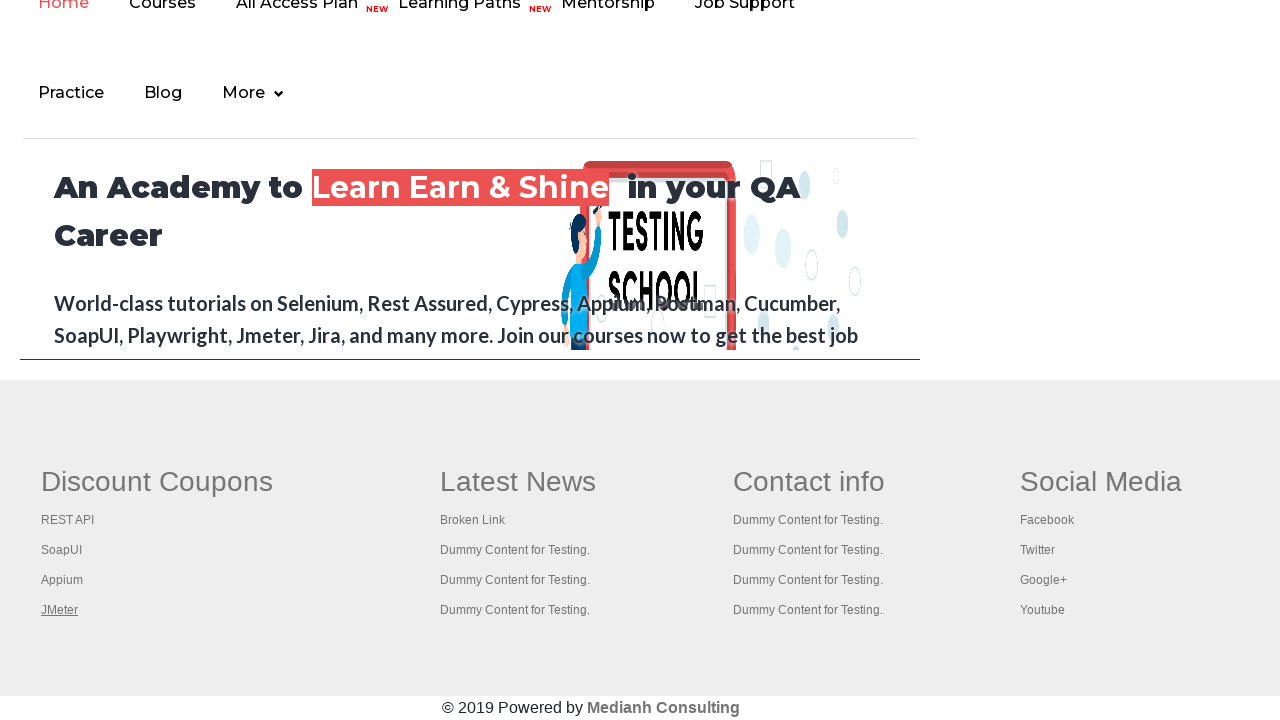

Brought tab to front
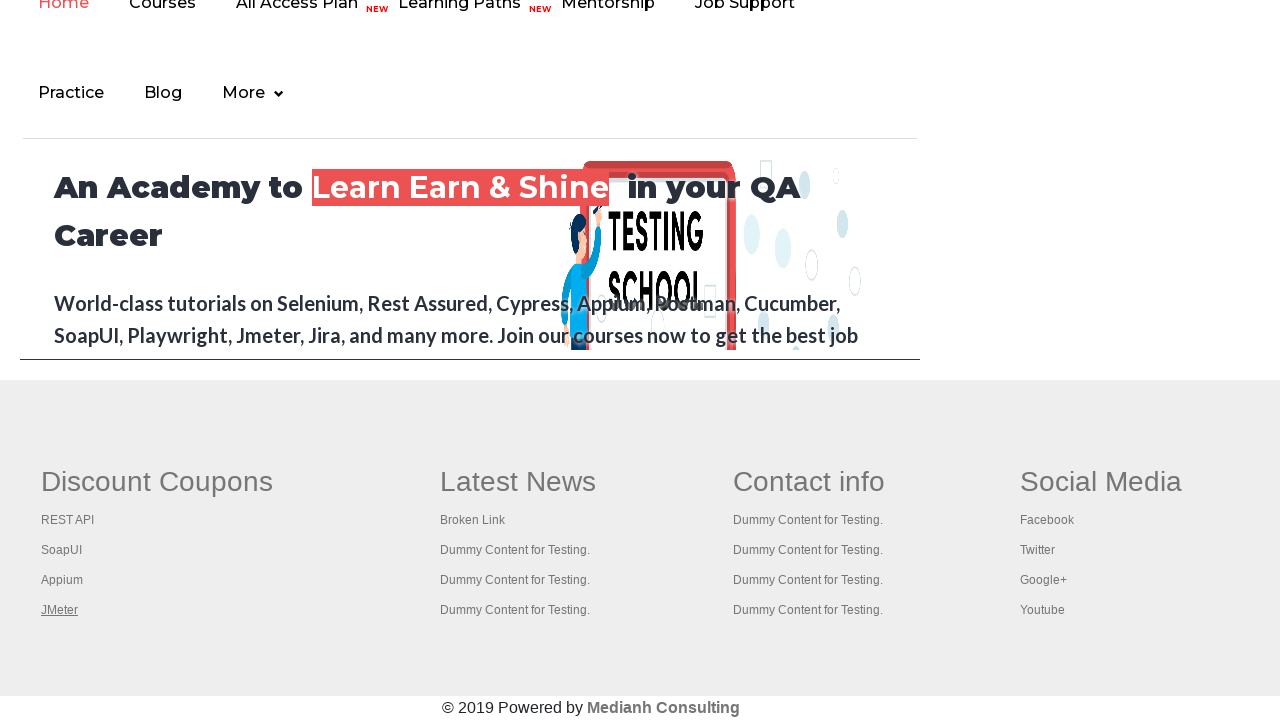

Retrieved page title: 'The World’s Most Popular API Testing Tool | SoapUI'
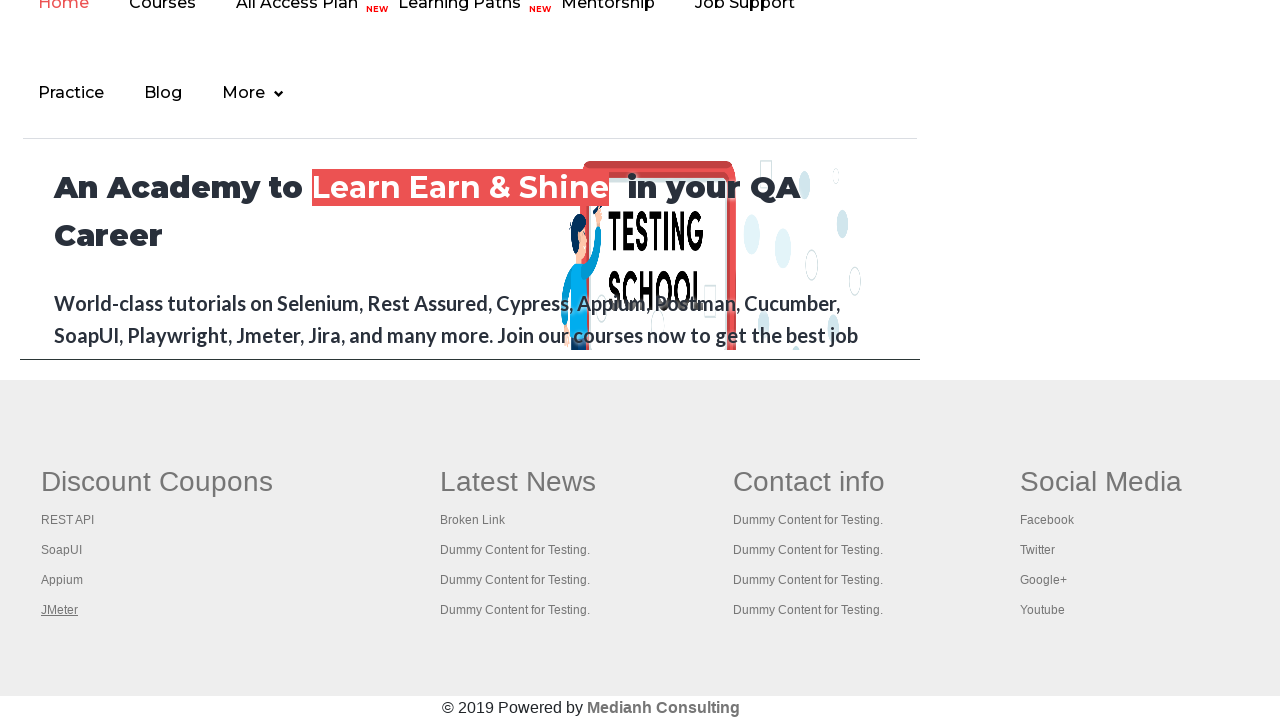

Brought tab to front
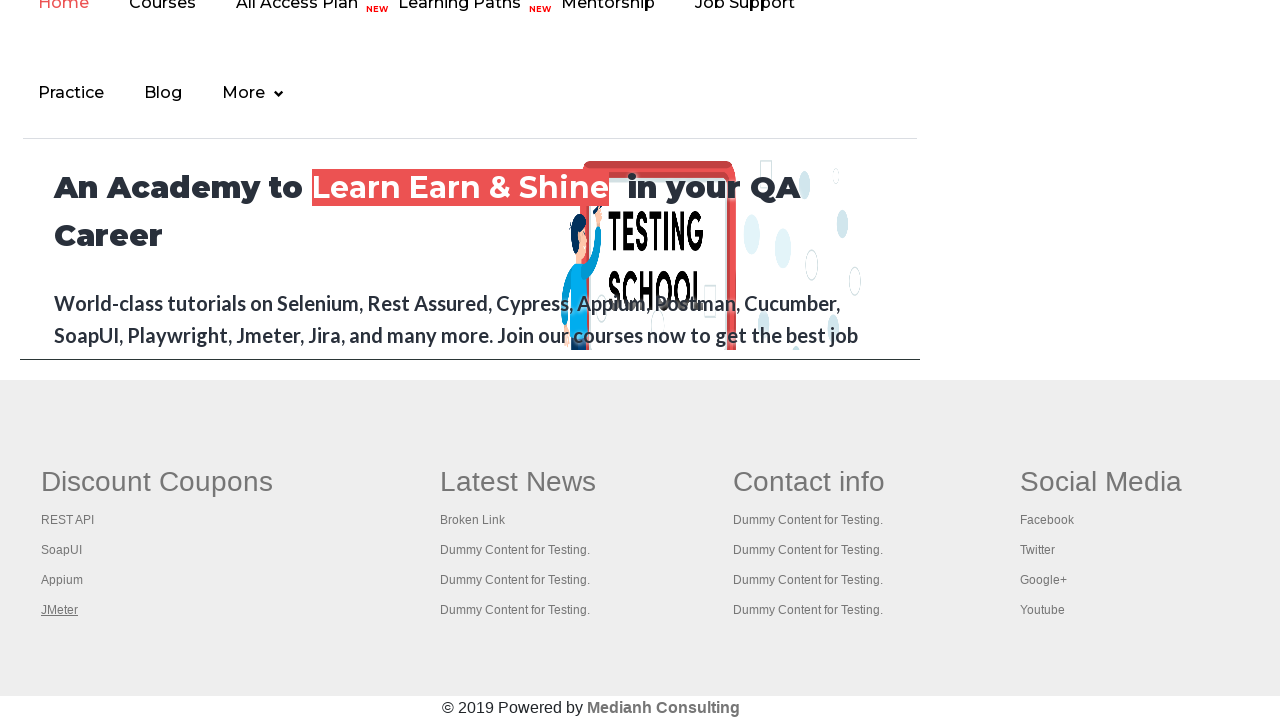

Retrieved page title: 'Appium tutorial for Mobile Apps testing | RahulShetty Academy | Rahul'
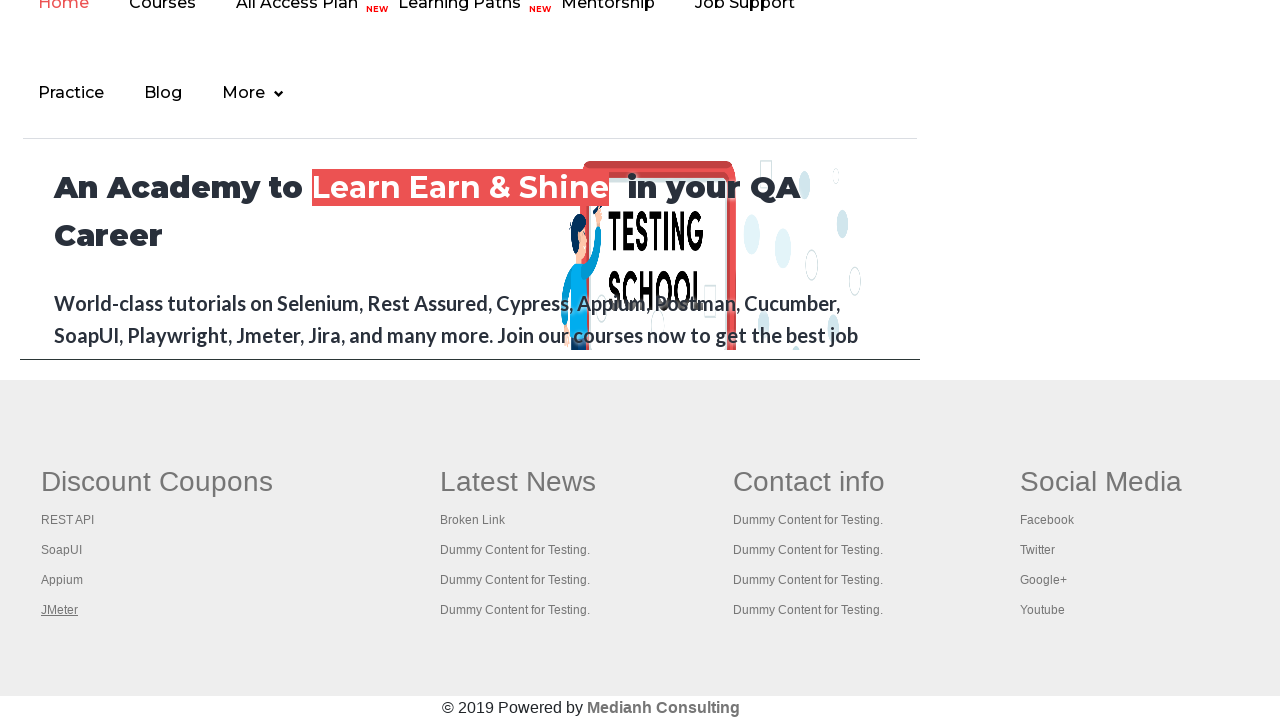

Brought tab to front
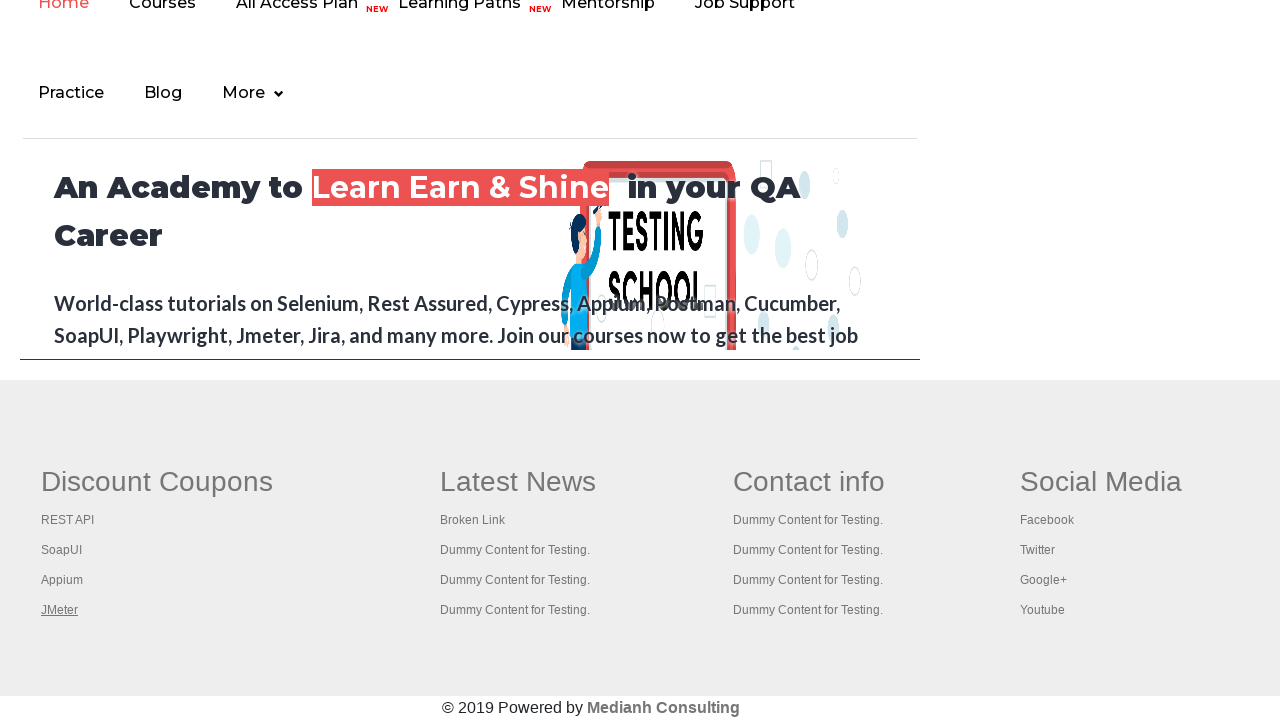

Retrieved page title: 'Apache JMeter - Apache JMeter™'
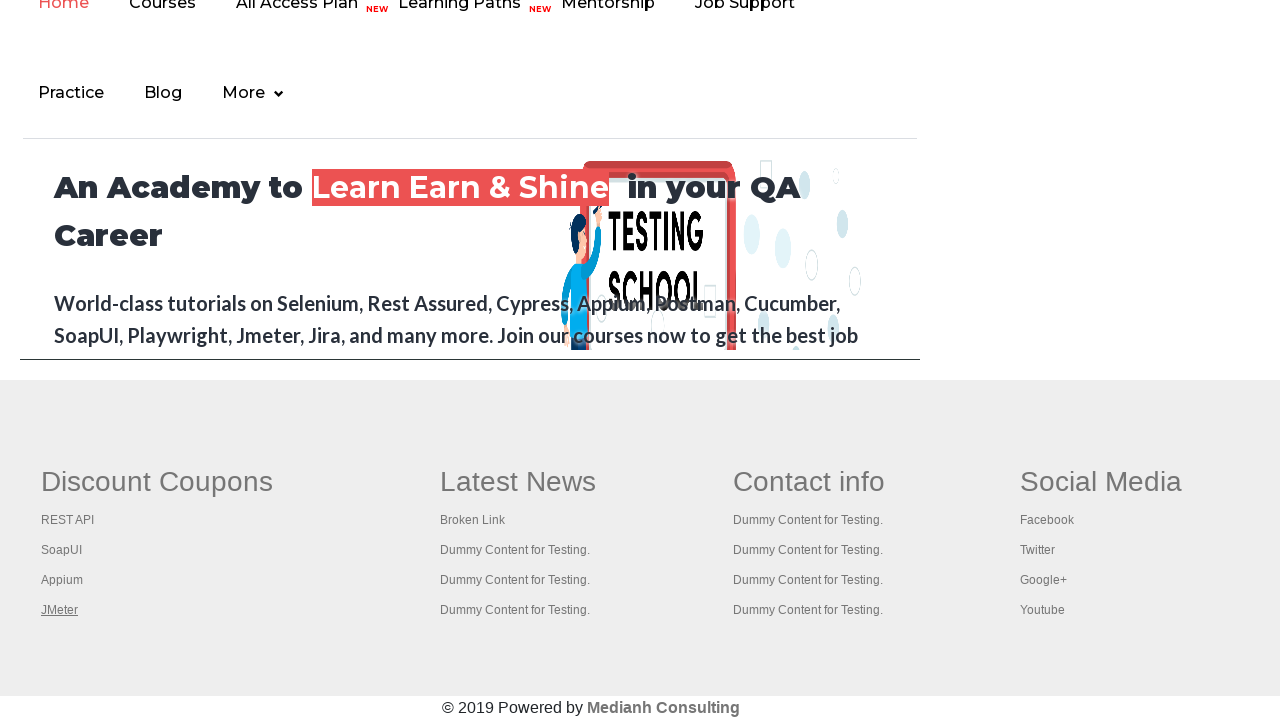

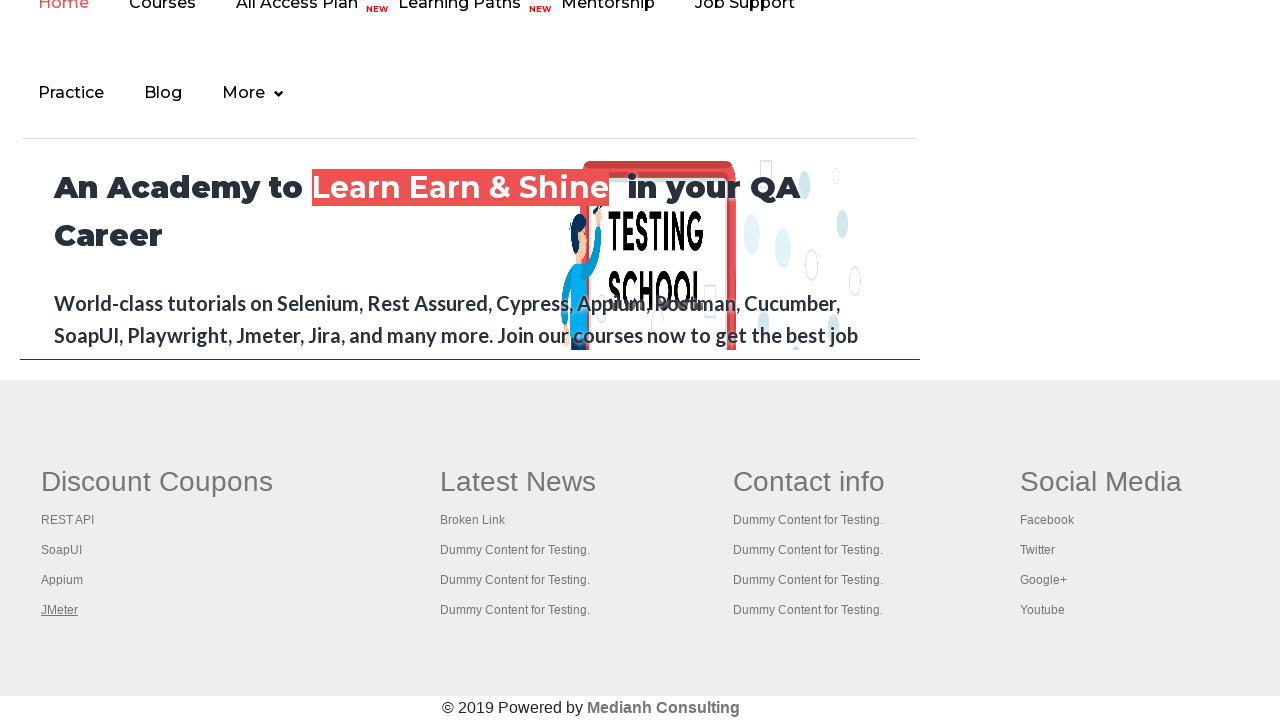